Navigates to YTMonster website and verifies the page loads successfully

Starting URL: https://www.ytmonster.net/

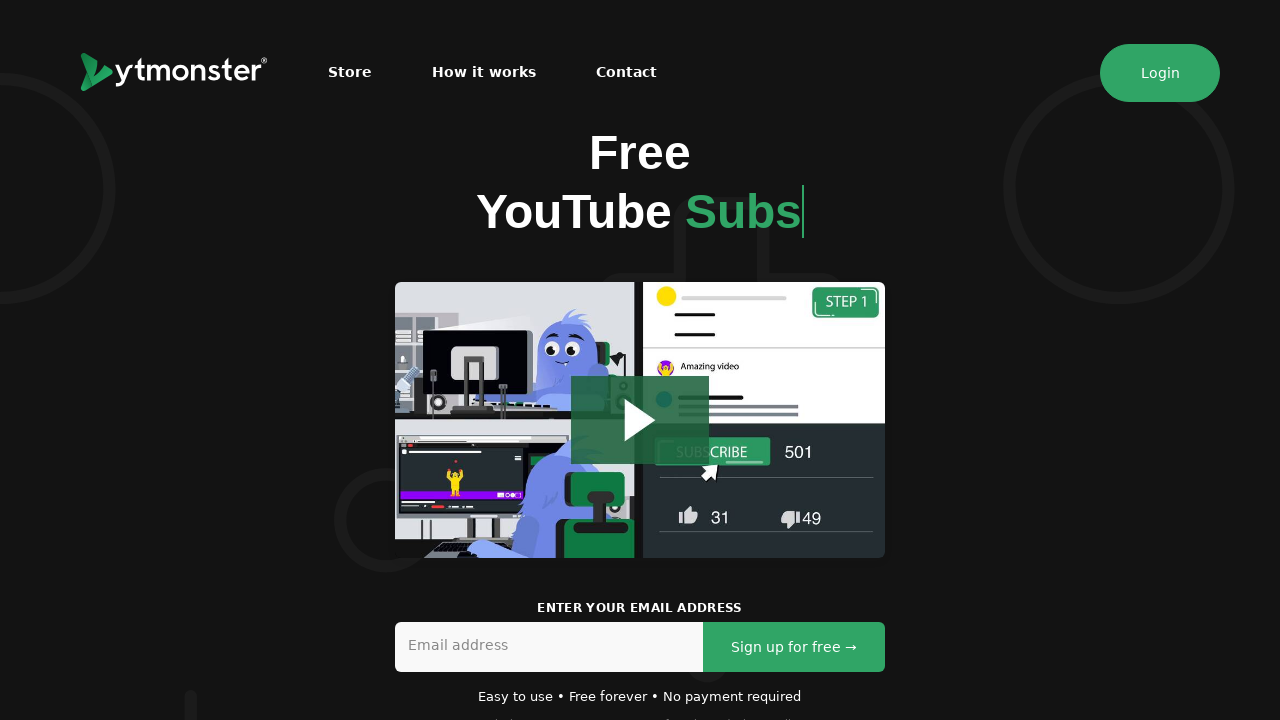

Waited for page DOM to be fully loaded
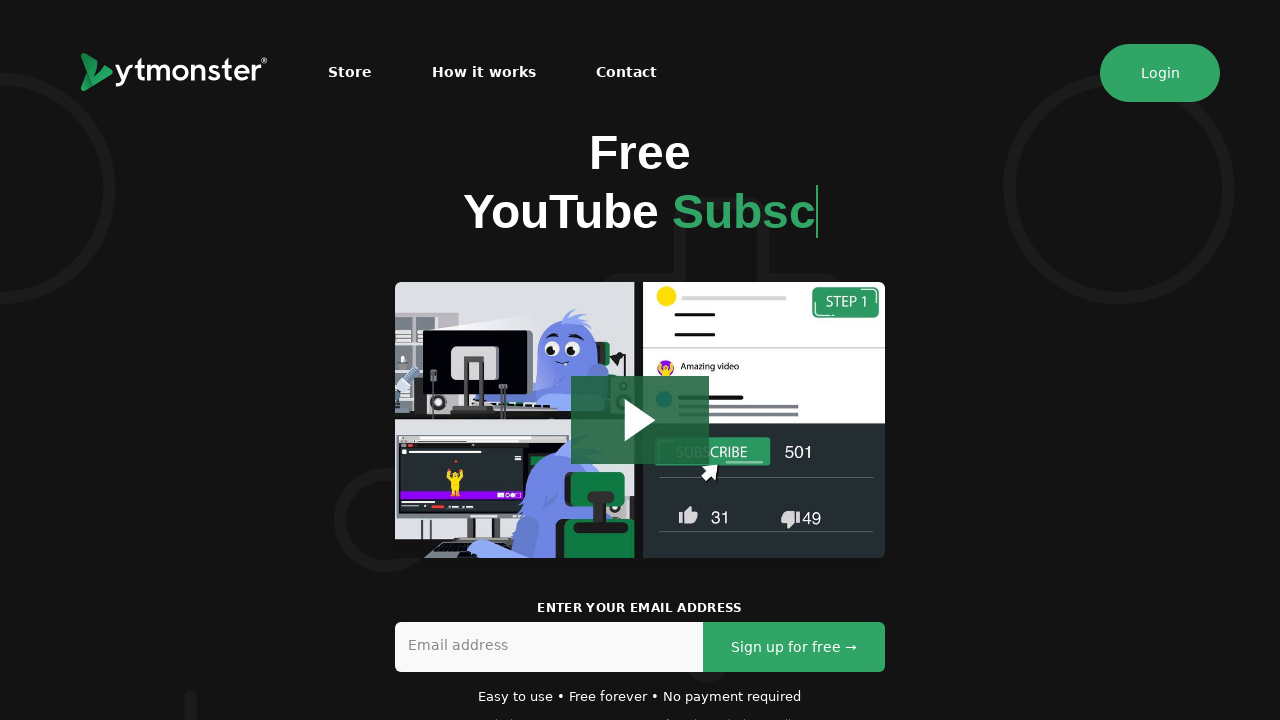

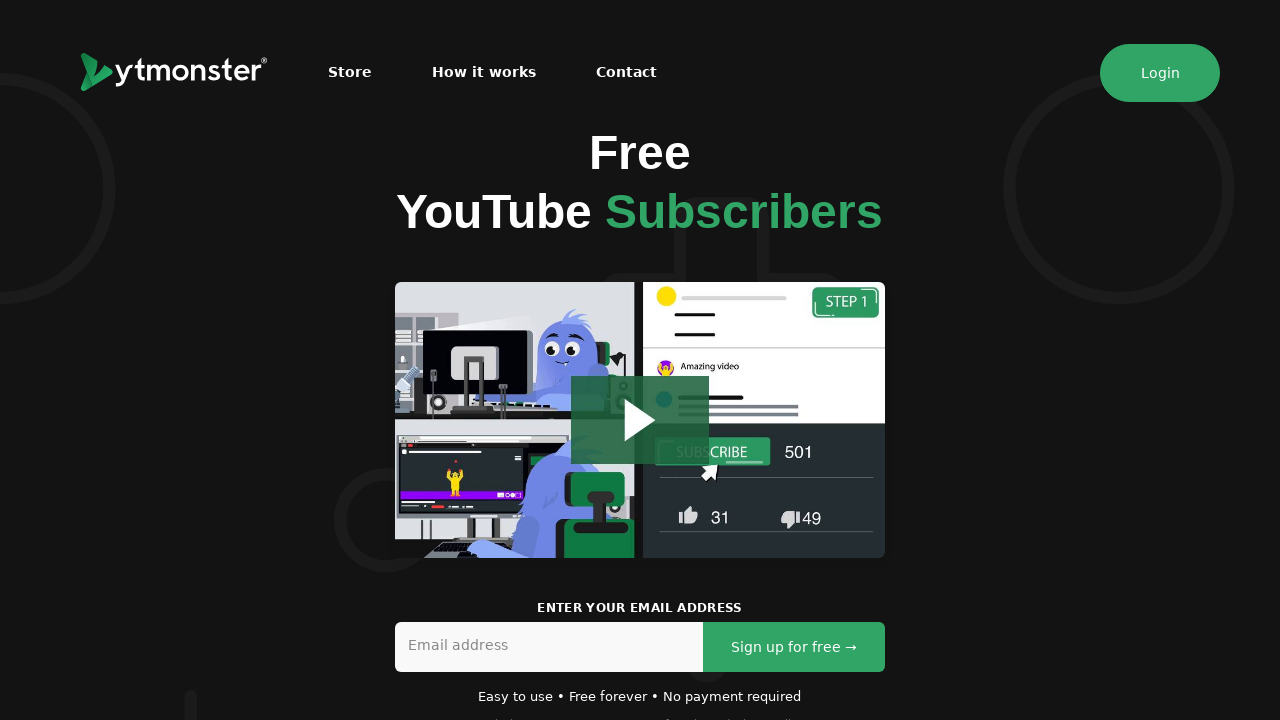